Tests clicking a "hidden" button and waiting for an element to become hidden/invisible

Starting URL: https://atidcollege.co.il/Xamples/ex_synchronization.html

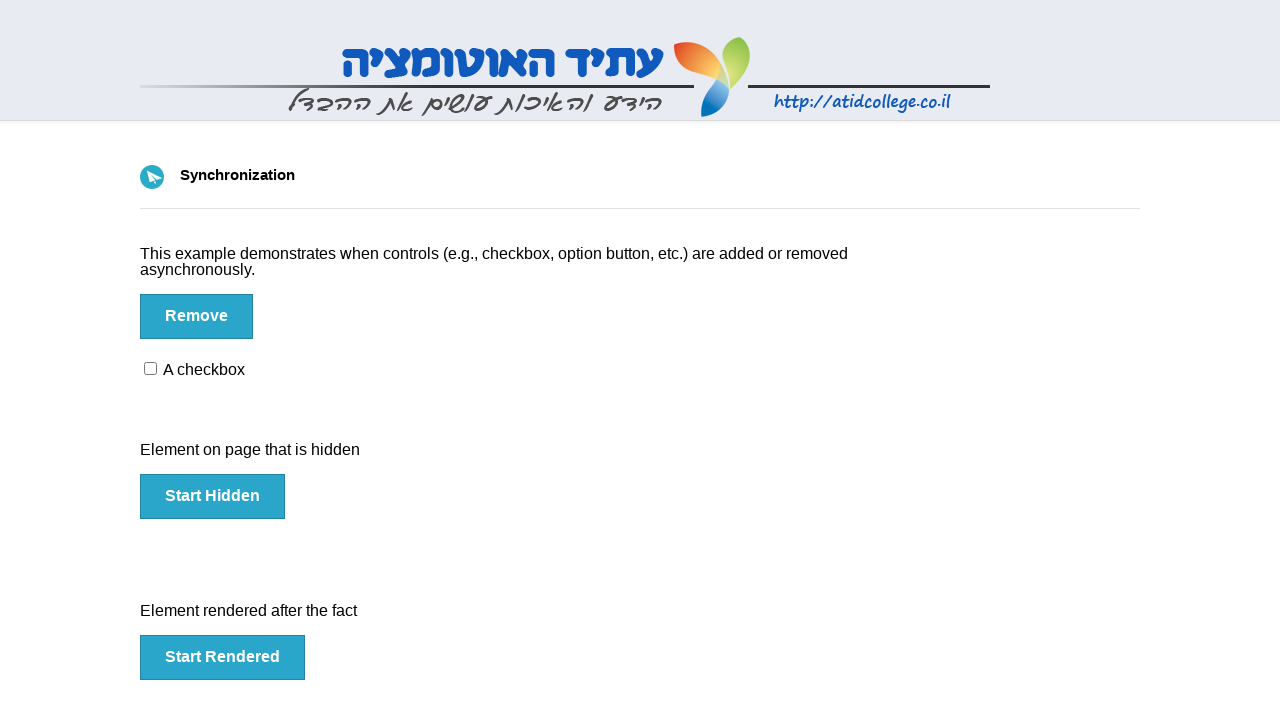

Navigated to synchronization test page
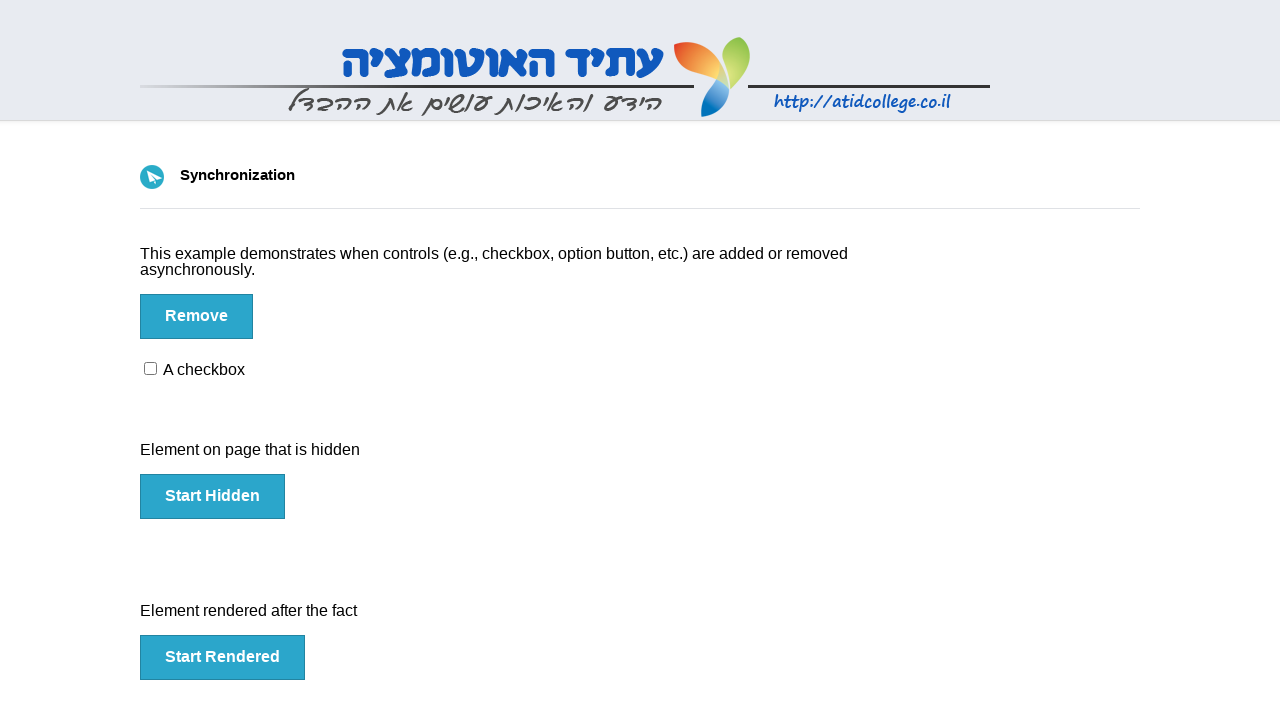

Clicked the hidden button at (212, 496) on #hidden
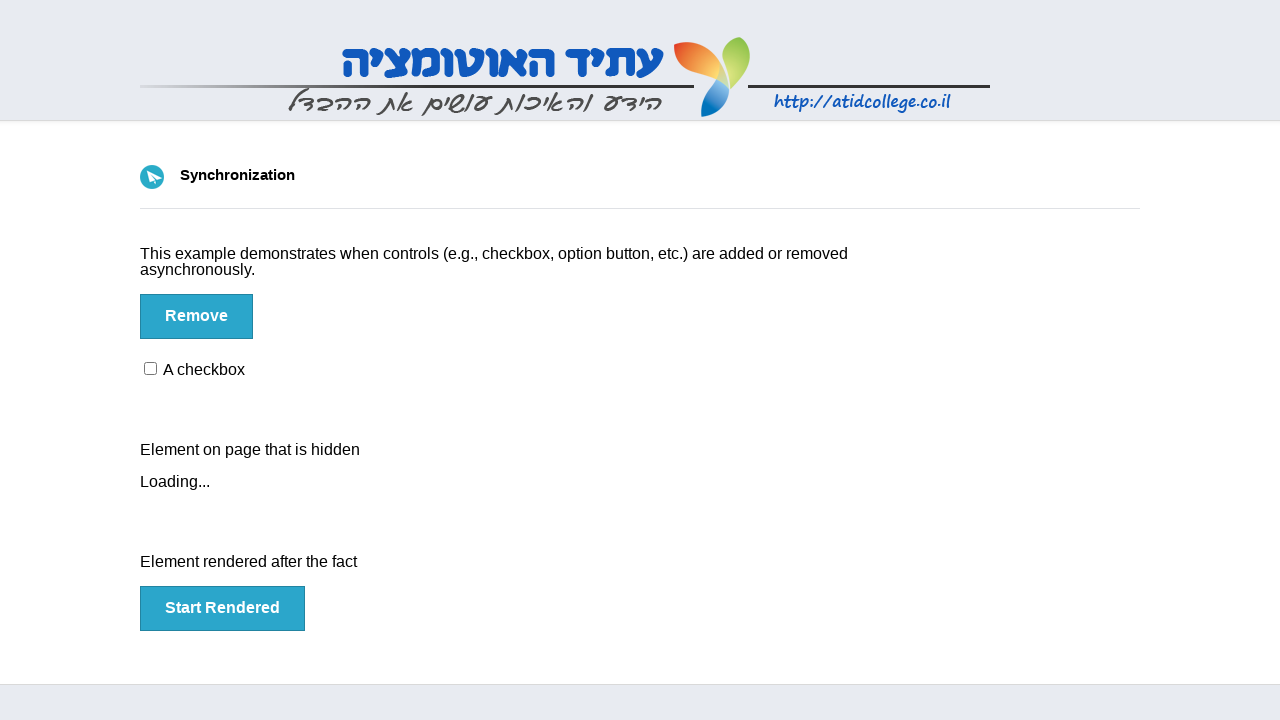

Waited 10 seconds for element visibility state to change
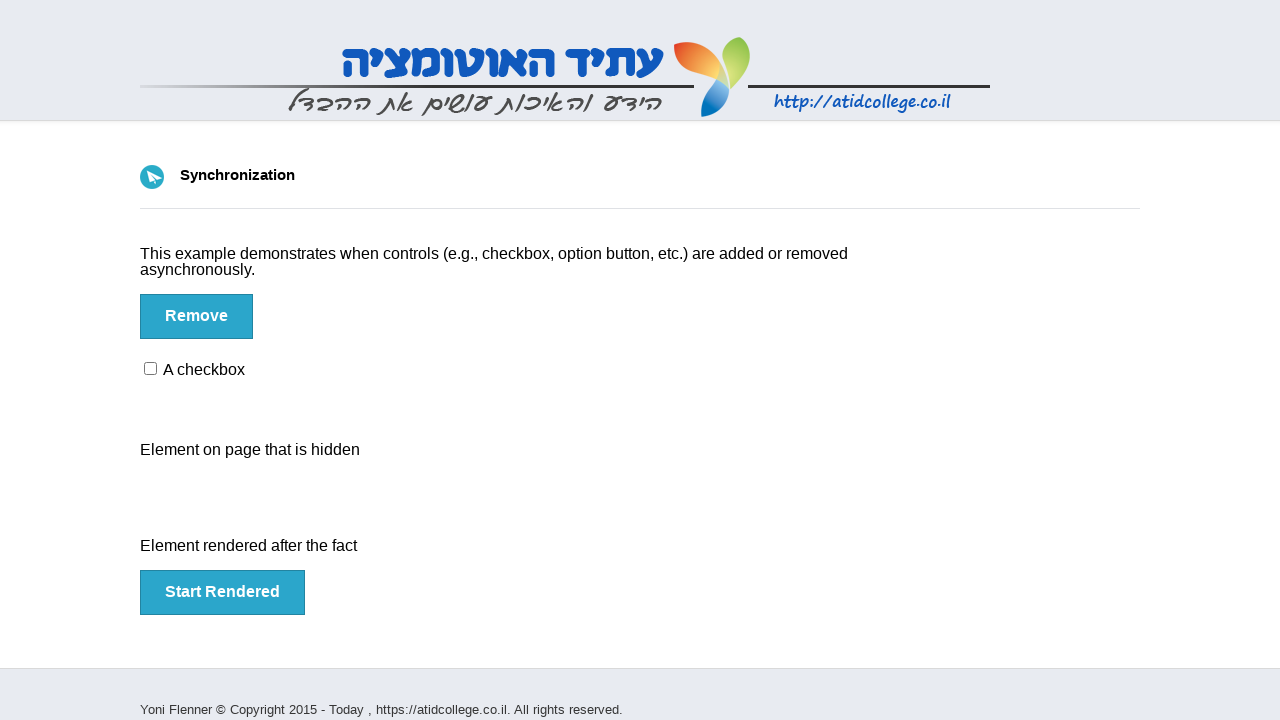

Located the contact info element to verify hidden state
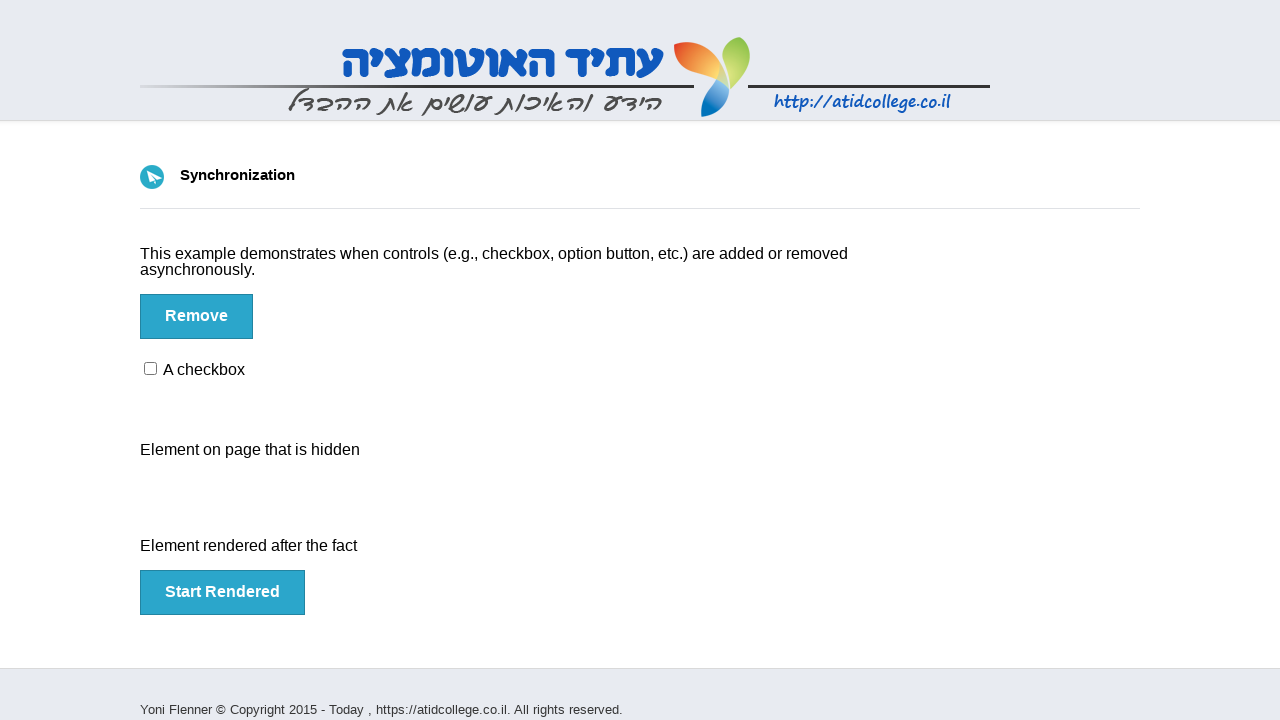

Checked if contact info element is hidden: False
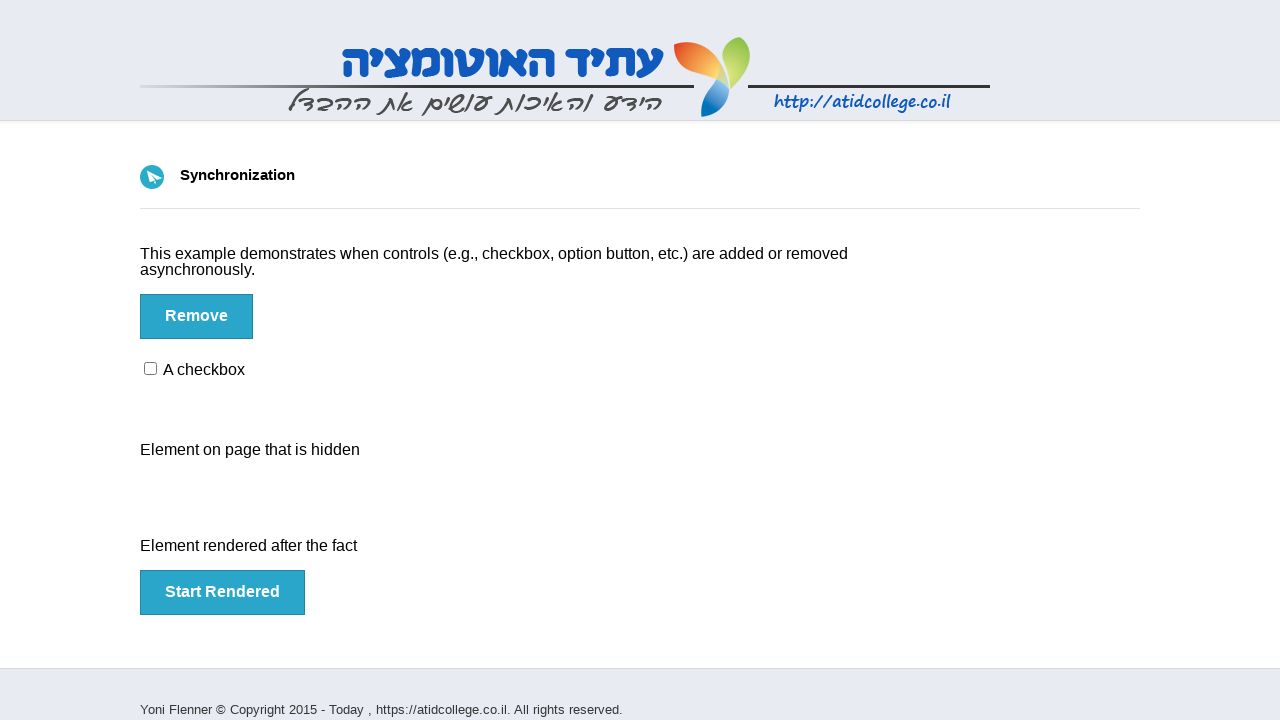

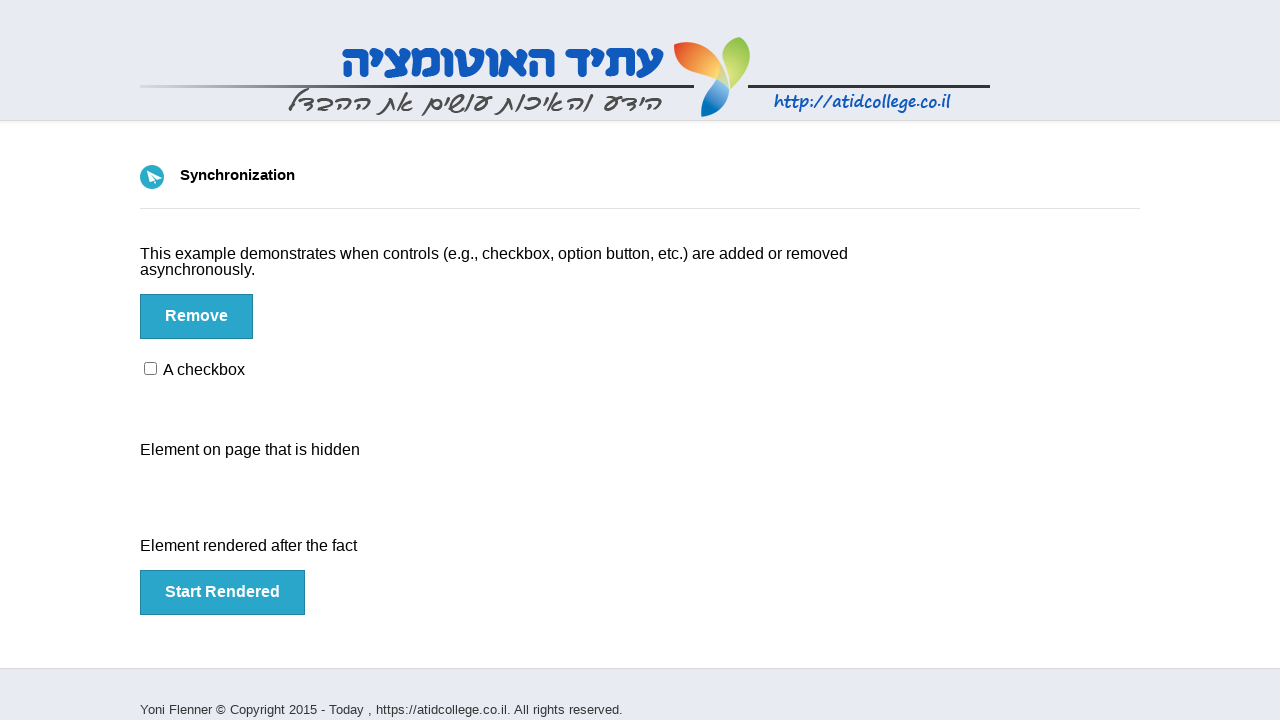